Tests dropdown selection functionality by selecting an option from a dropdown menu

Starting URL: https://the-internet.herokuapp.com/

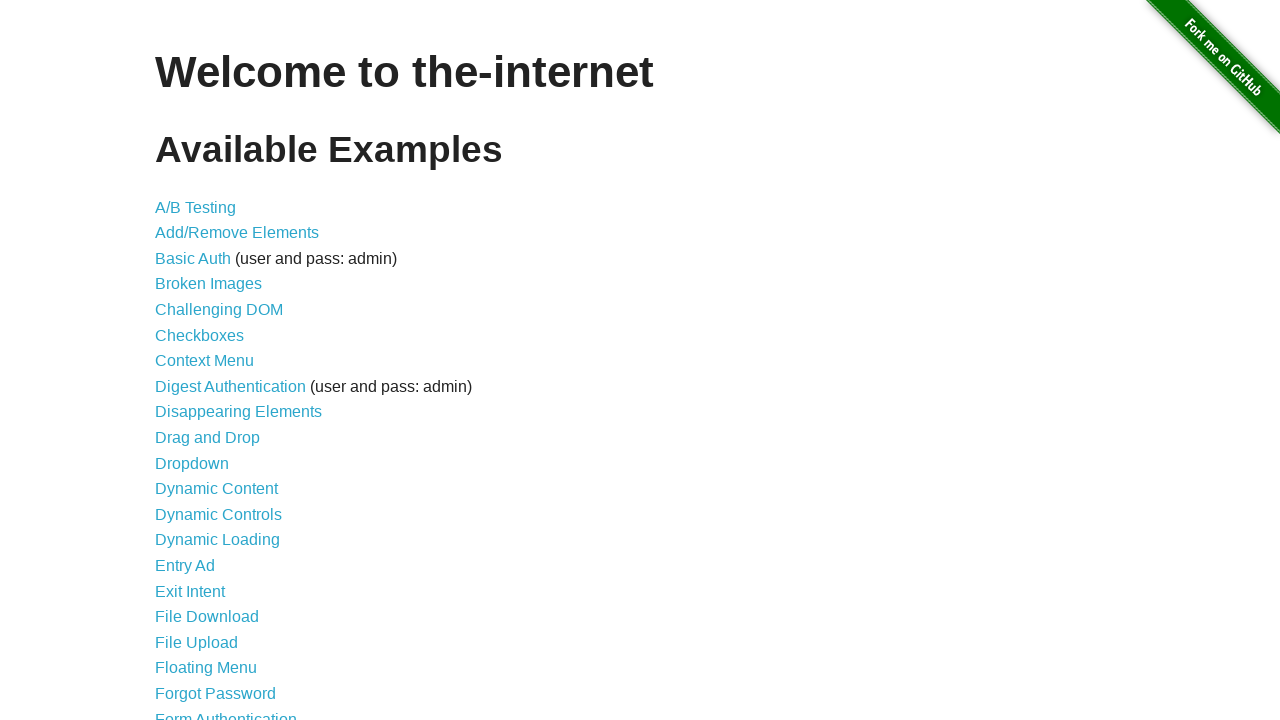

Clicked on Dropdown link to navigate to dropdown test page at (192, 463) on text=Dropdown
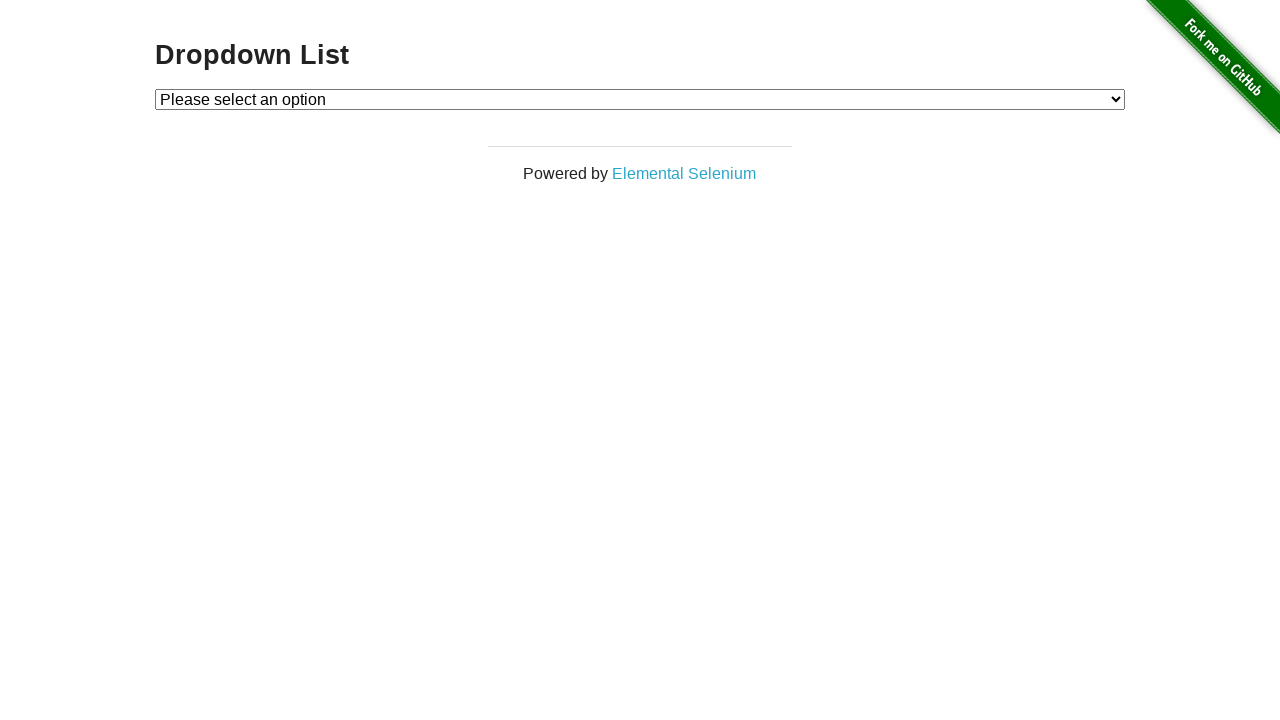

Selected option from dropdown menu by index 1 on #dropdown
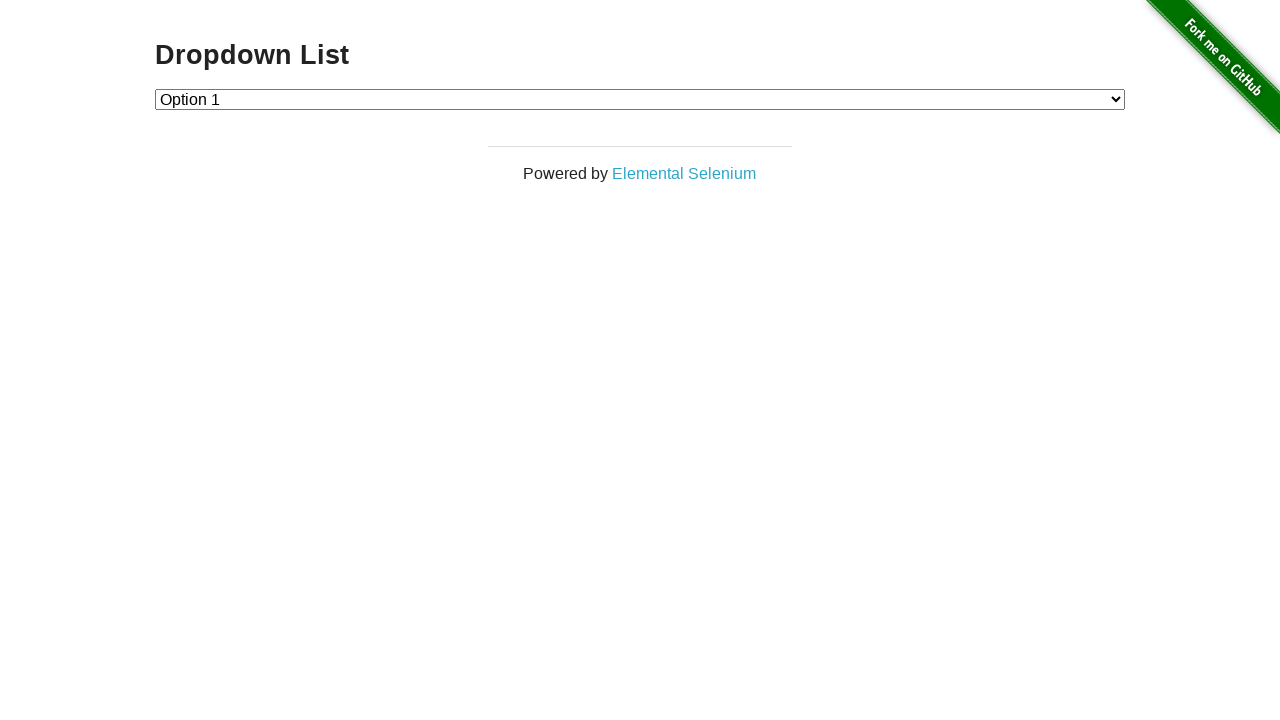

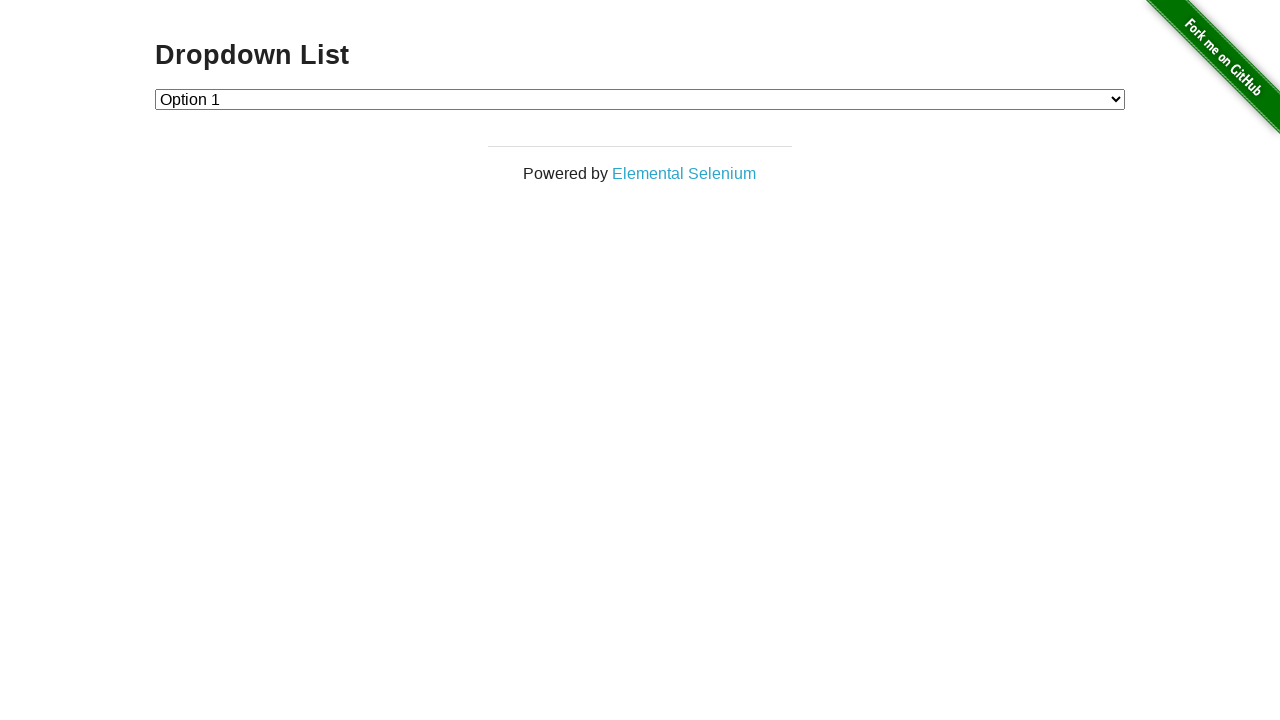